Tests explicit wait functionality by waiting for a button to become clickable after a delay on a dynamic properties page

Starting URL: https://demoqa.com/dynamic-properties

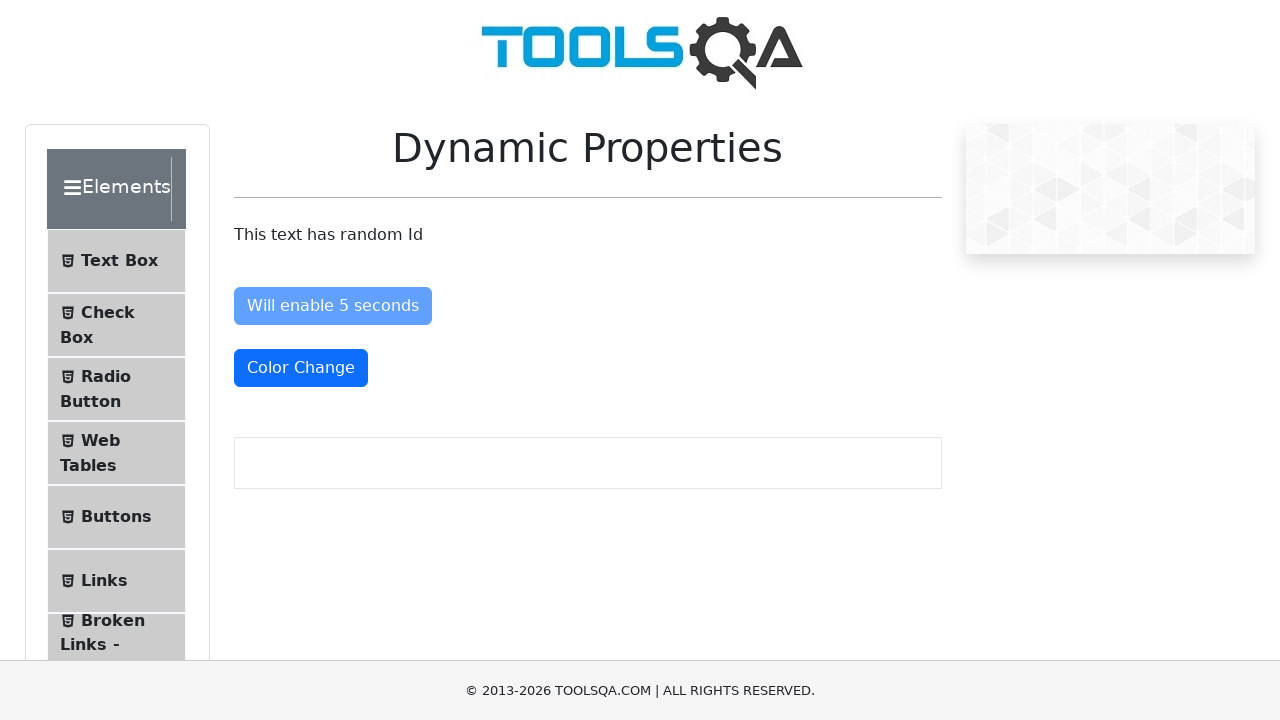

Navigated to dynamic properties page at https://demoqa.com/dynamic-properties
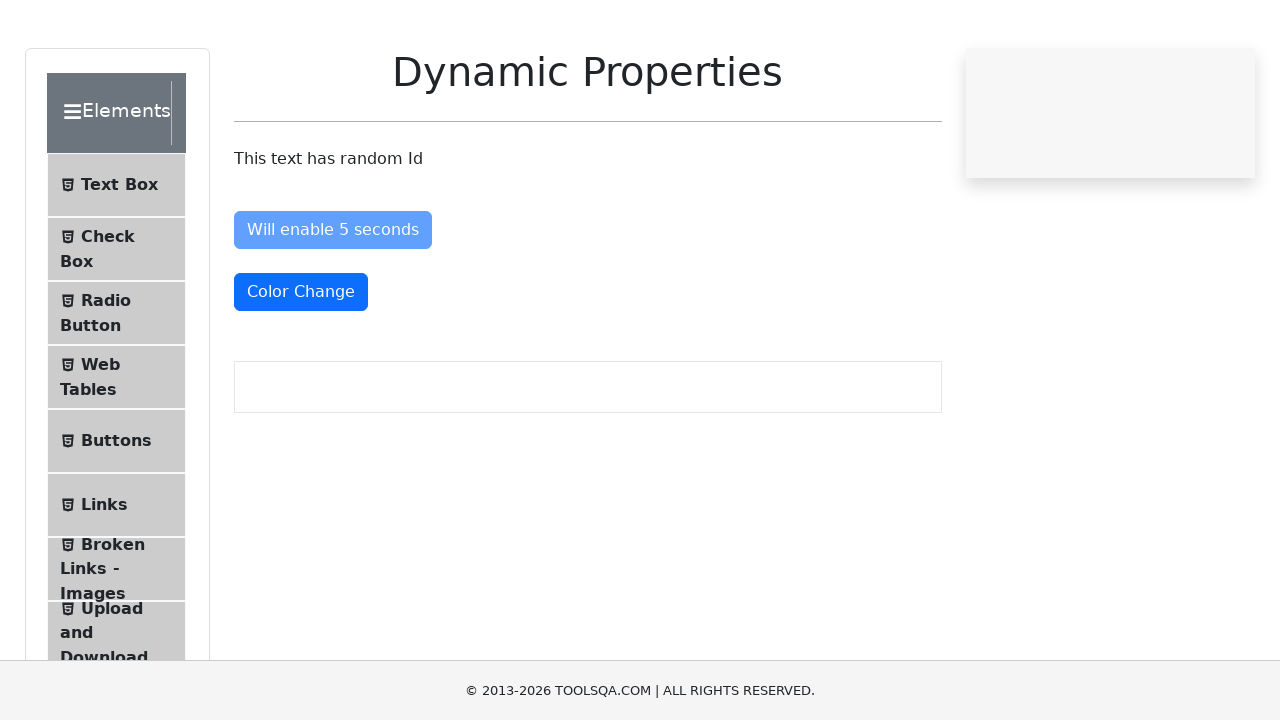

Waited for #enableAfter button to become enabled (timeout: 10000ms)
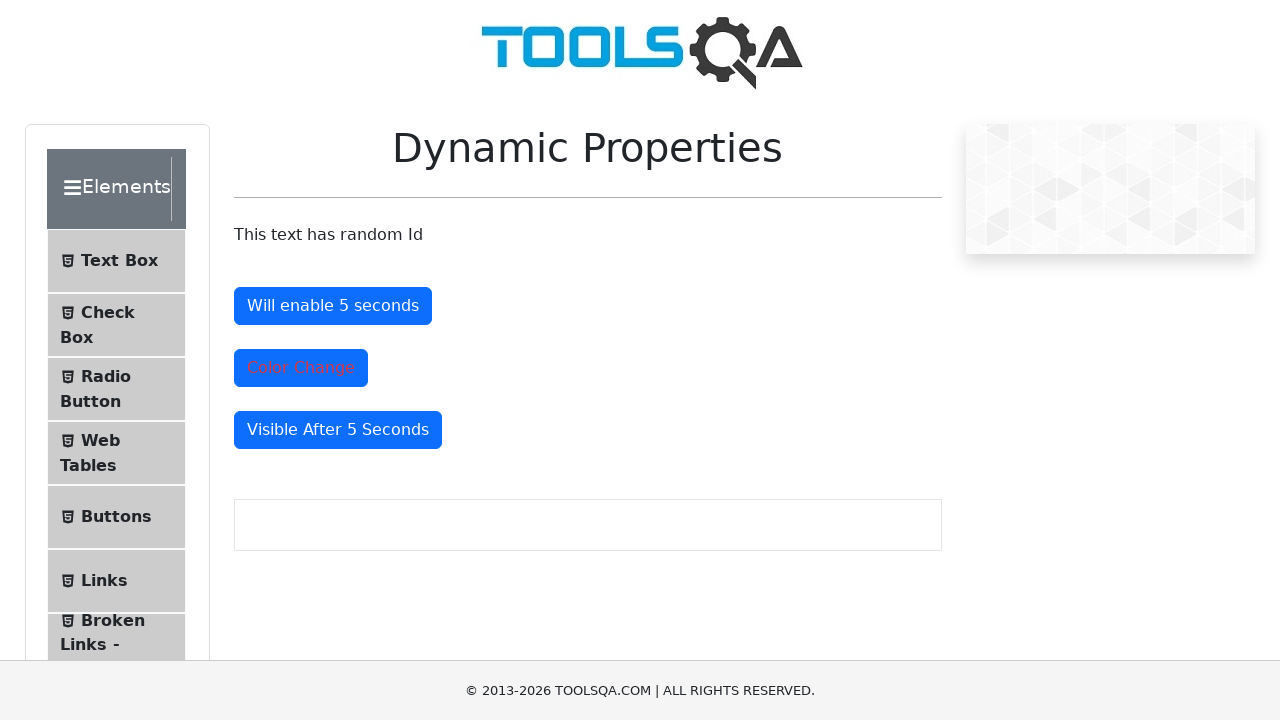

Clicked the #enableAfter button to verify it is now clickable at (333, 306) on #enableAfter
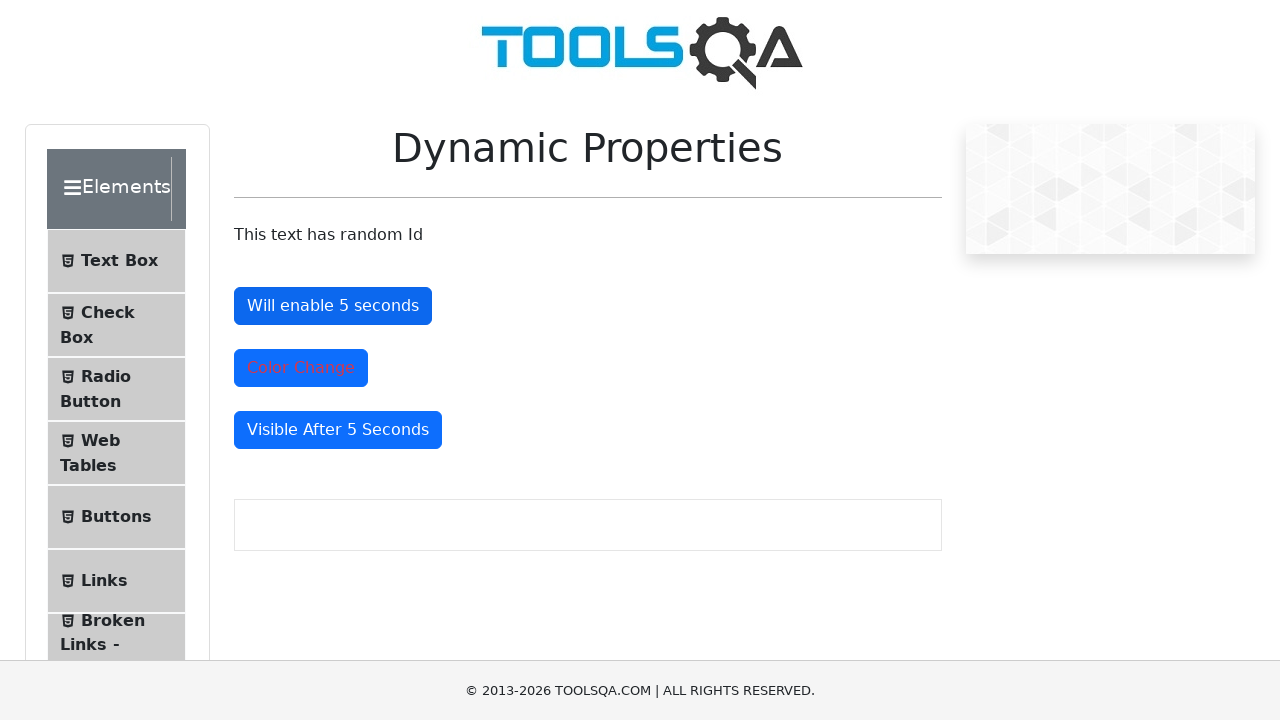

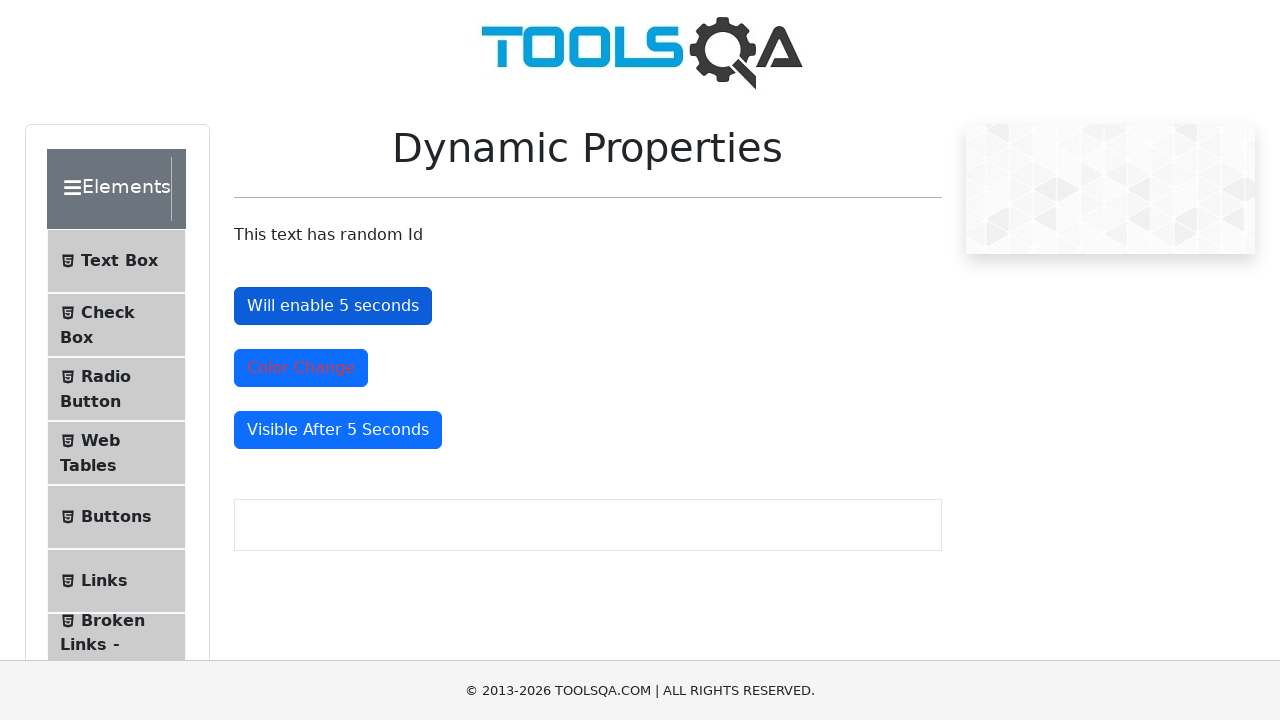